Navigates to the Time and Date world clock page and verifies that the world clock table with city times is displayed and contains data rows.

Starting URL: https://www.timeanddate.com/worldclock/

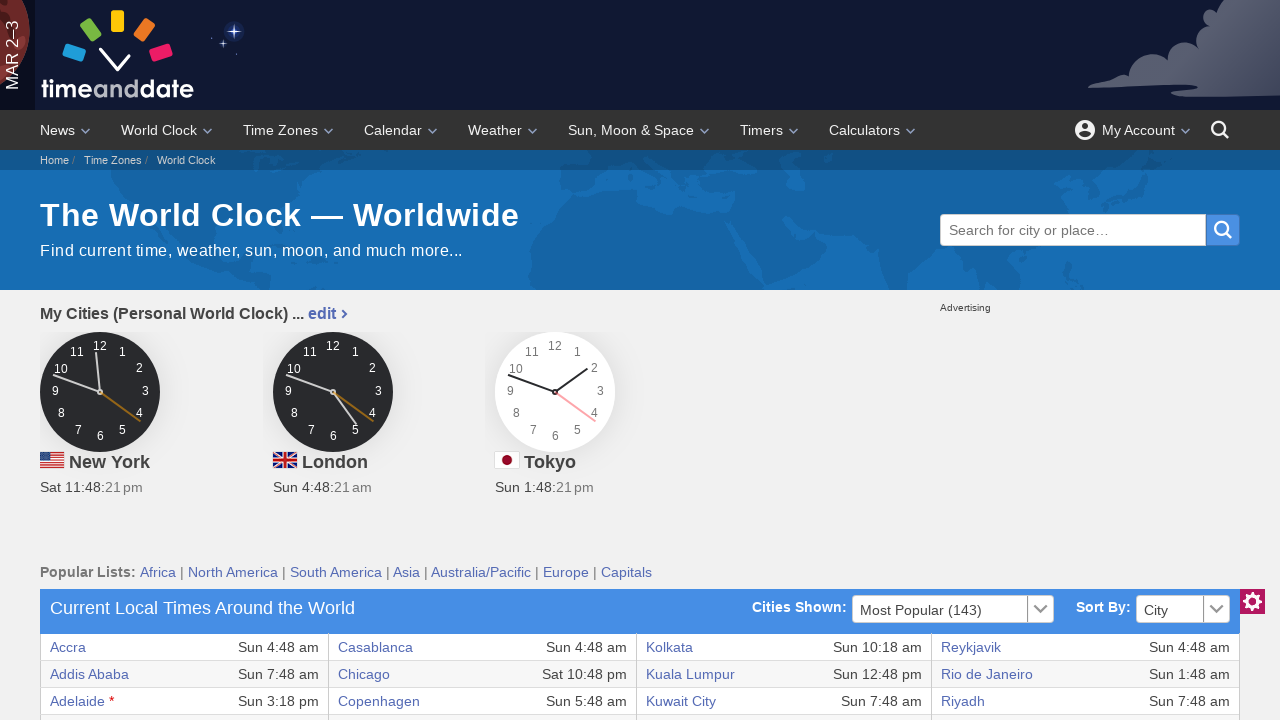

Waited for world clock table to load
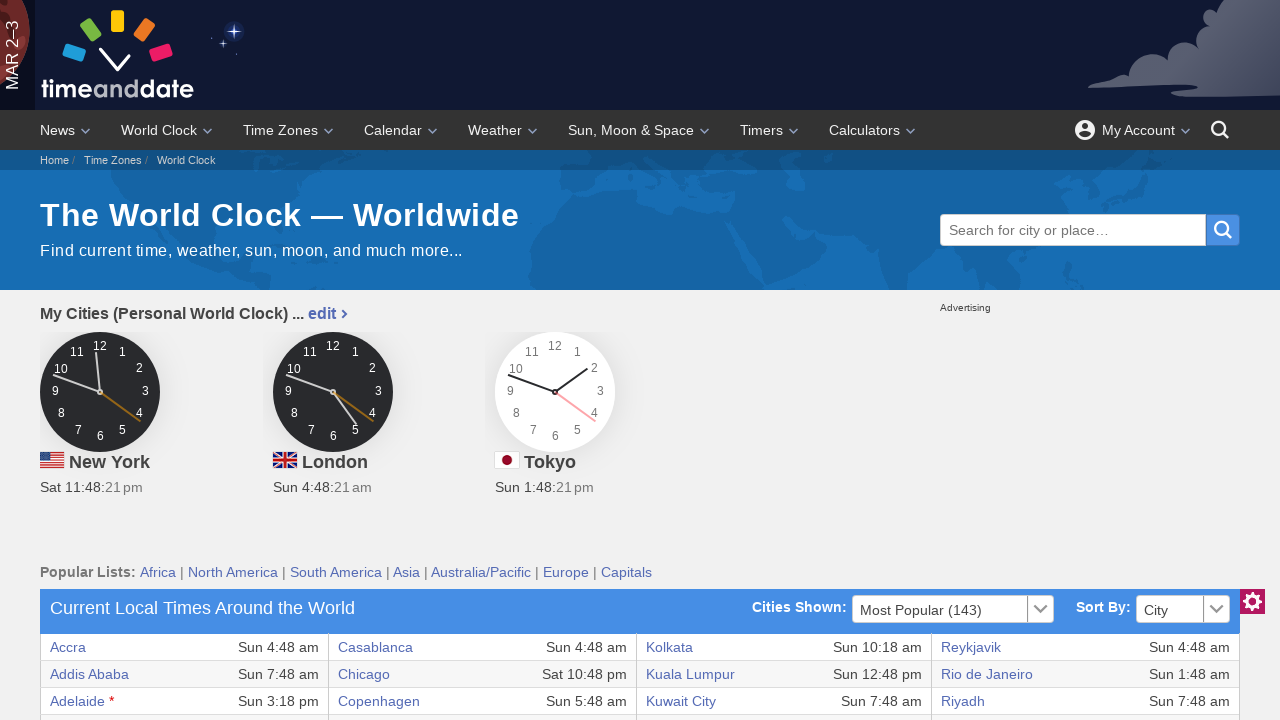

Located the world clock table element
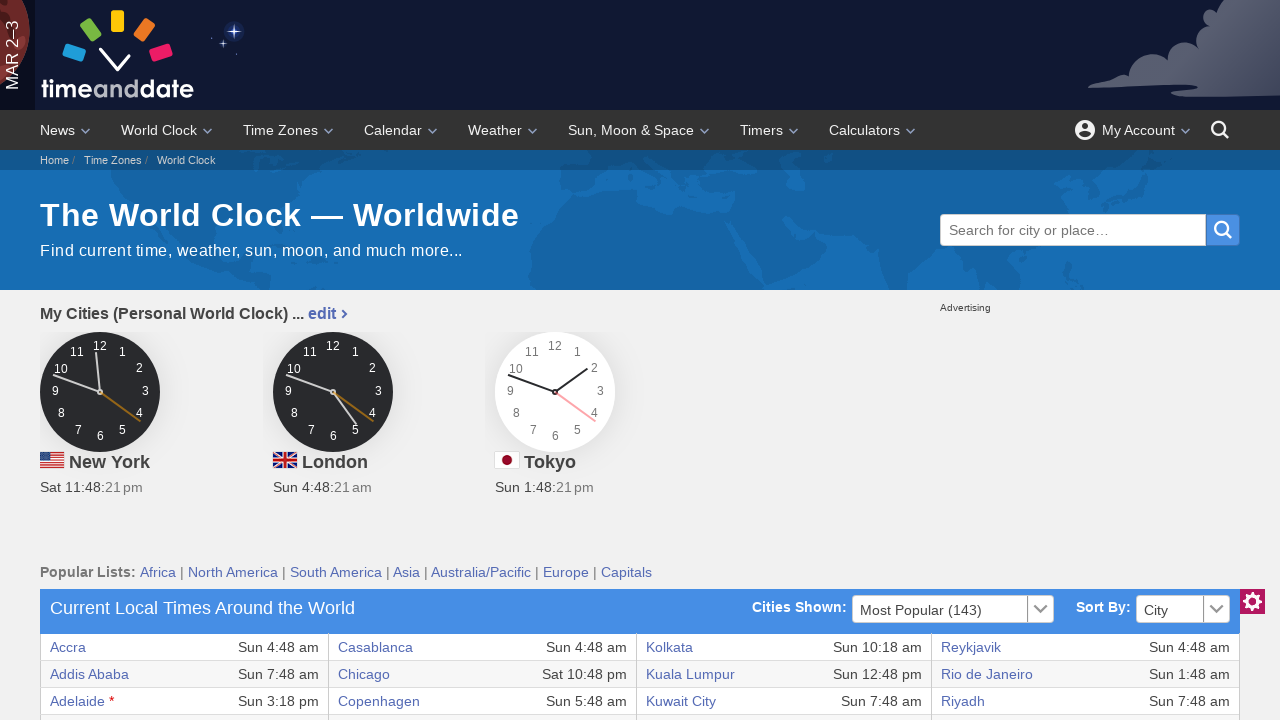

Located all table rows
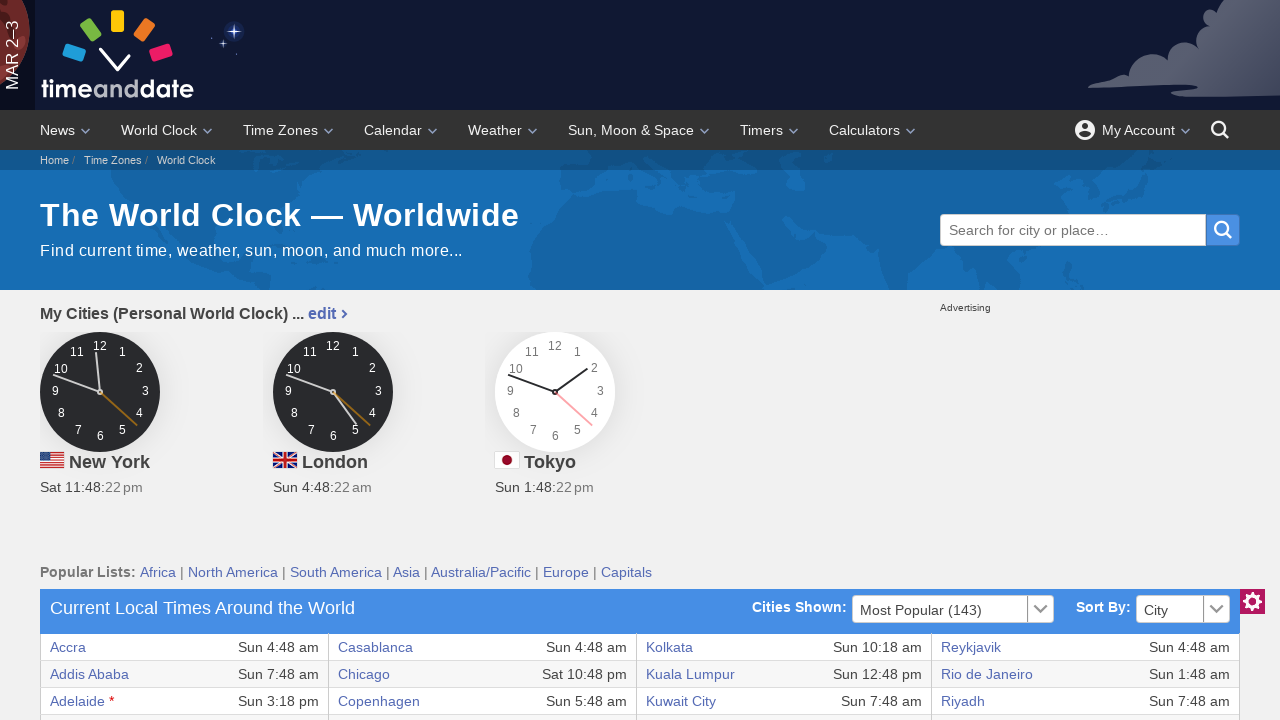

Verified that table rows are present with data
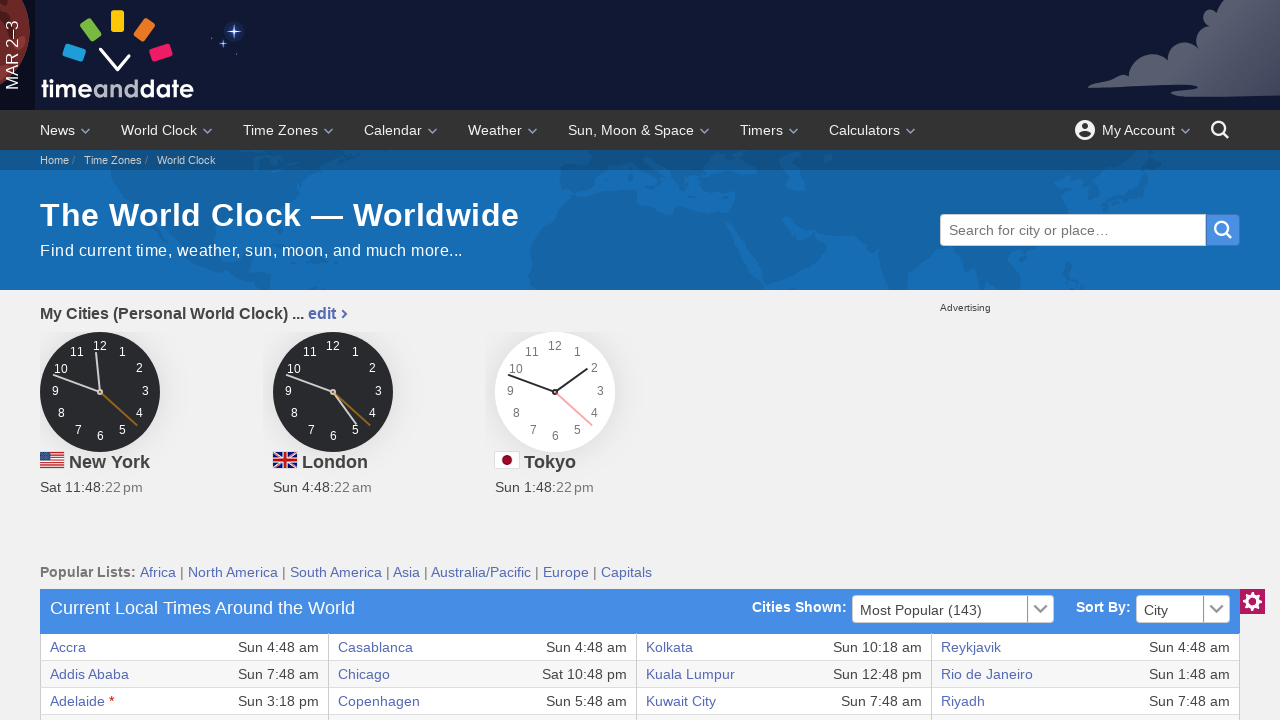

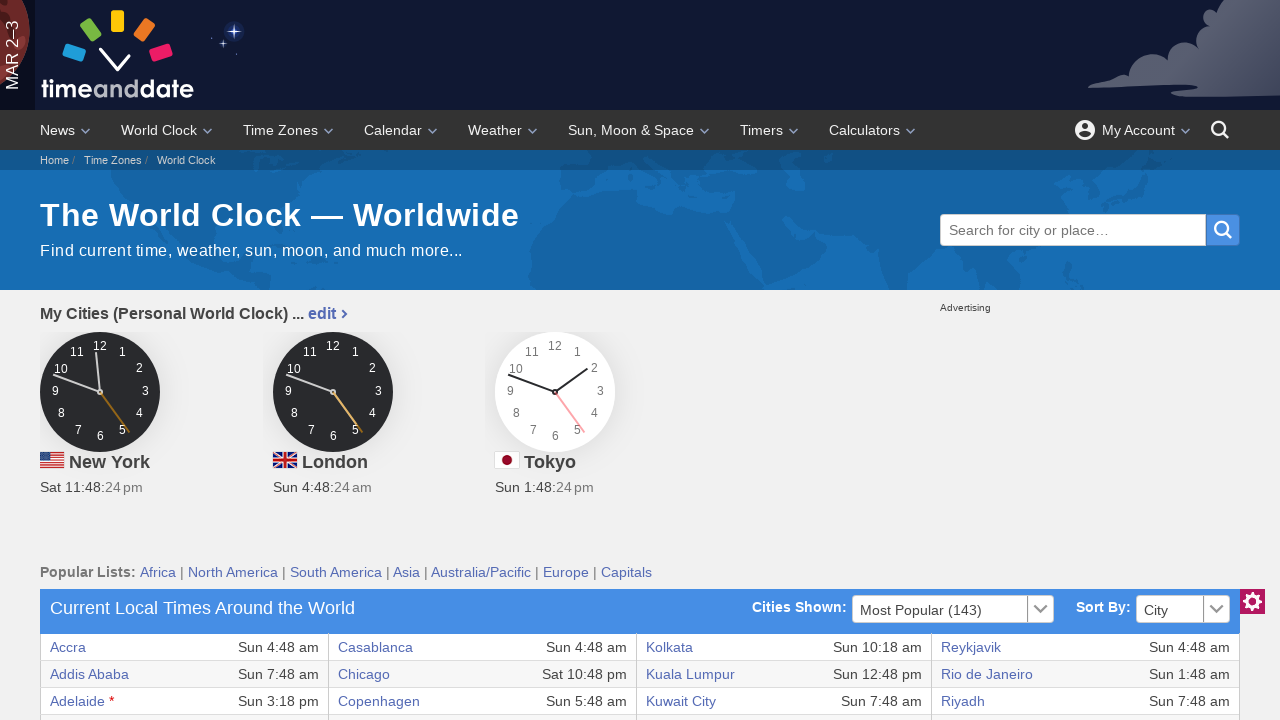